Tests keyboard input functionality by pressing the DOWN arrow key and verifying the displayed message

Starting URL: http://the-internet.herokuapp.com/

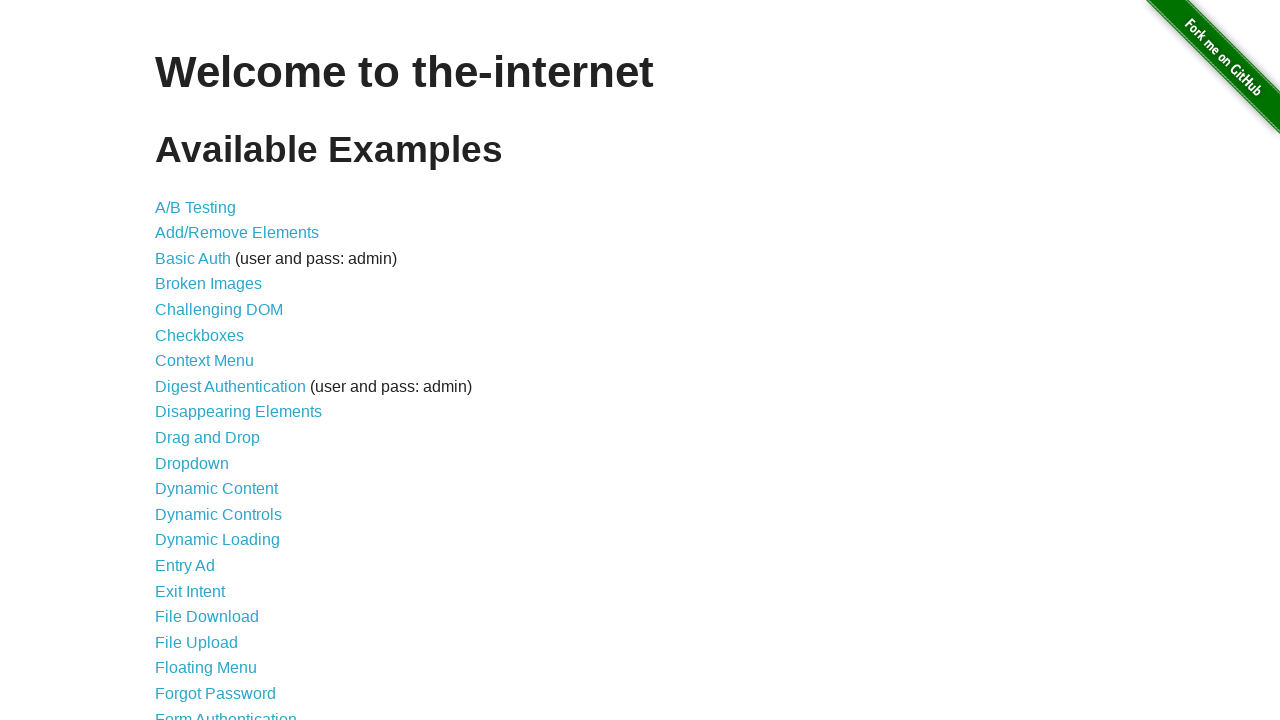

Clicked on the Key Presses link (31st item in the list) at (200, 360) on xpath=//ul/li[31]/a
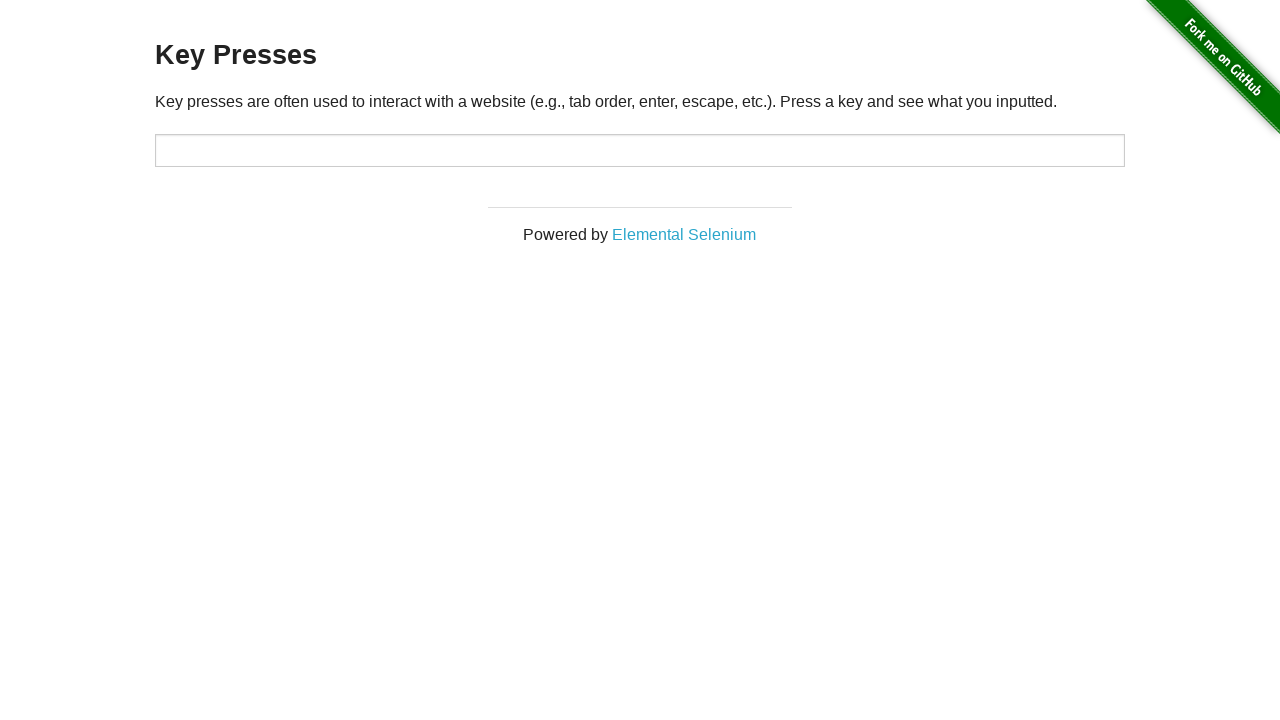

Pressed DOWN arrow key
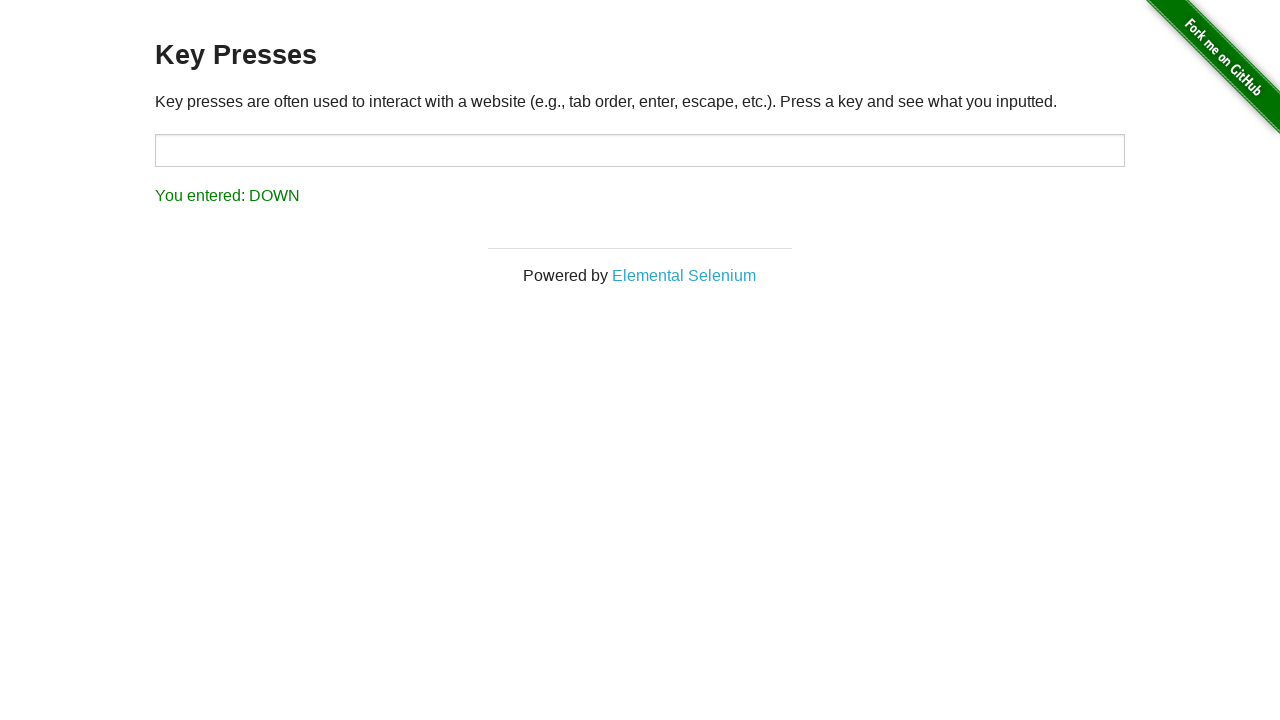

Verified that 'You entered: DOWN' message is displayed
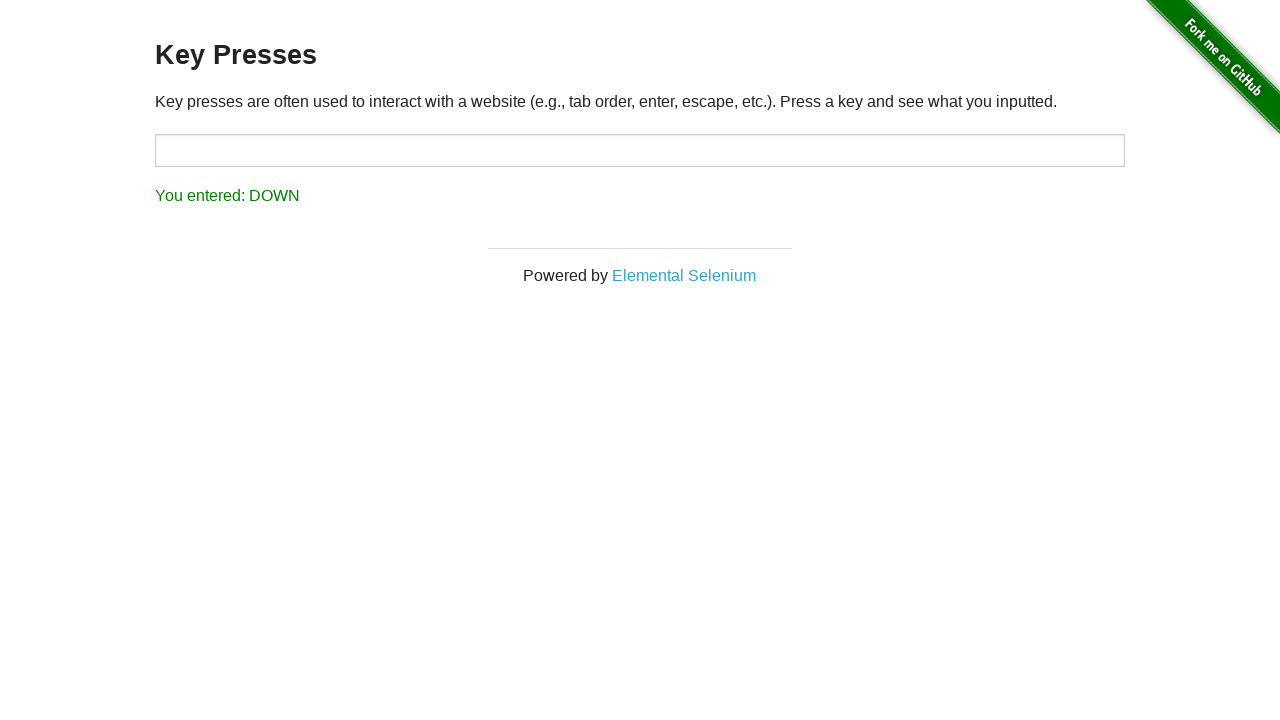

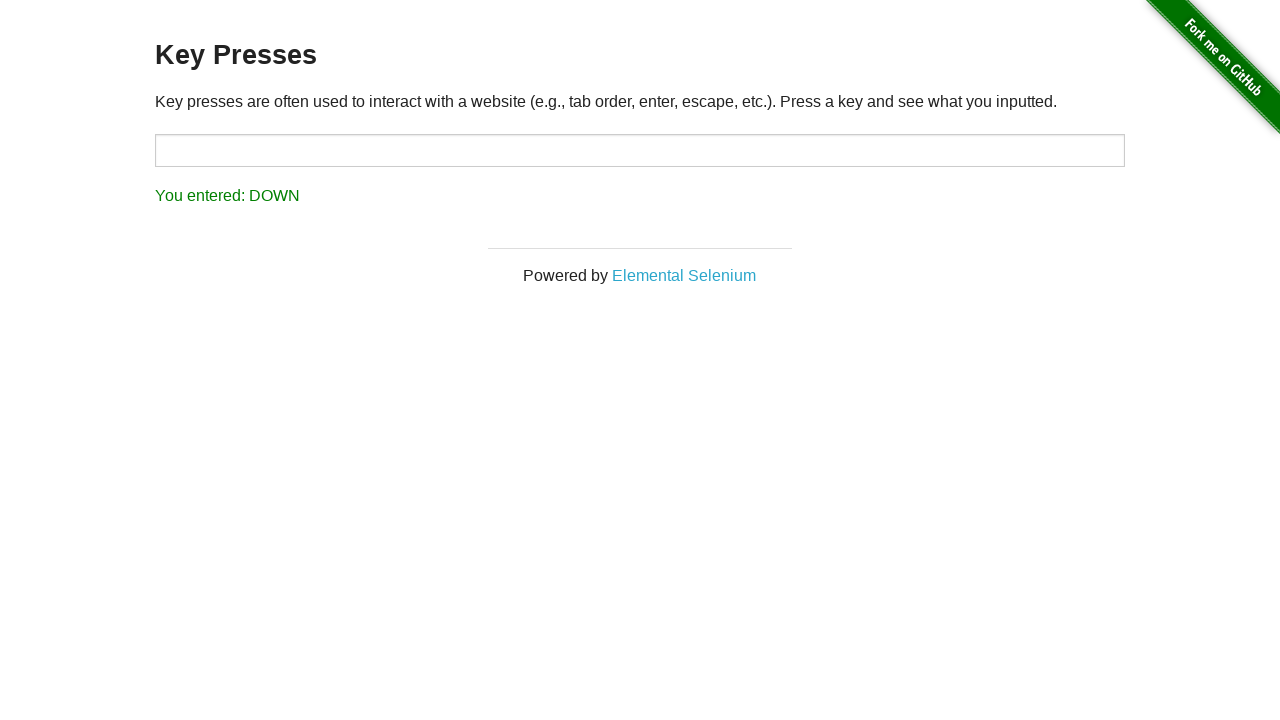